Navigates to a practice page, scrolls down the page, and verifies that table data elements are present and visible

Starting URL: http://qaclickacademy.com/practice.php

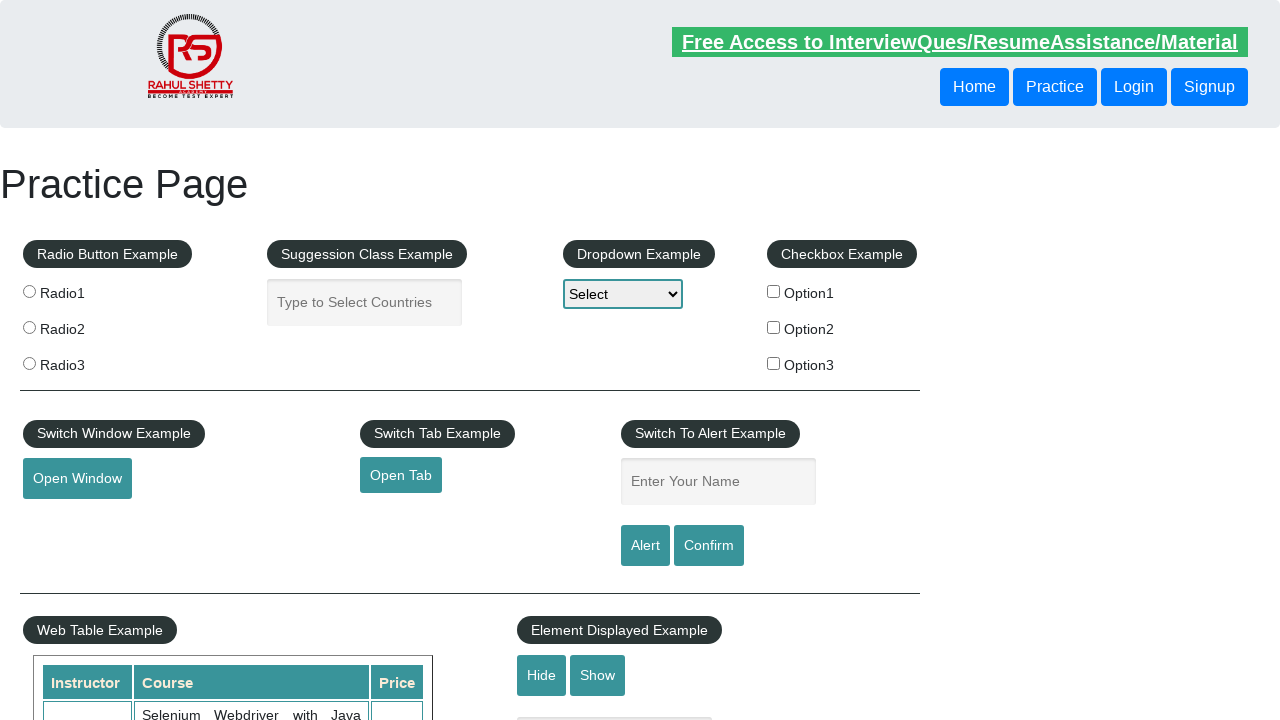

Scrolled down the page by 500 pixels
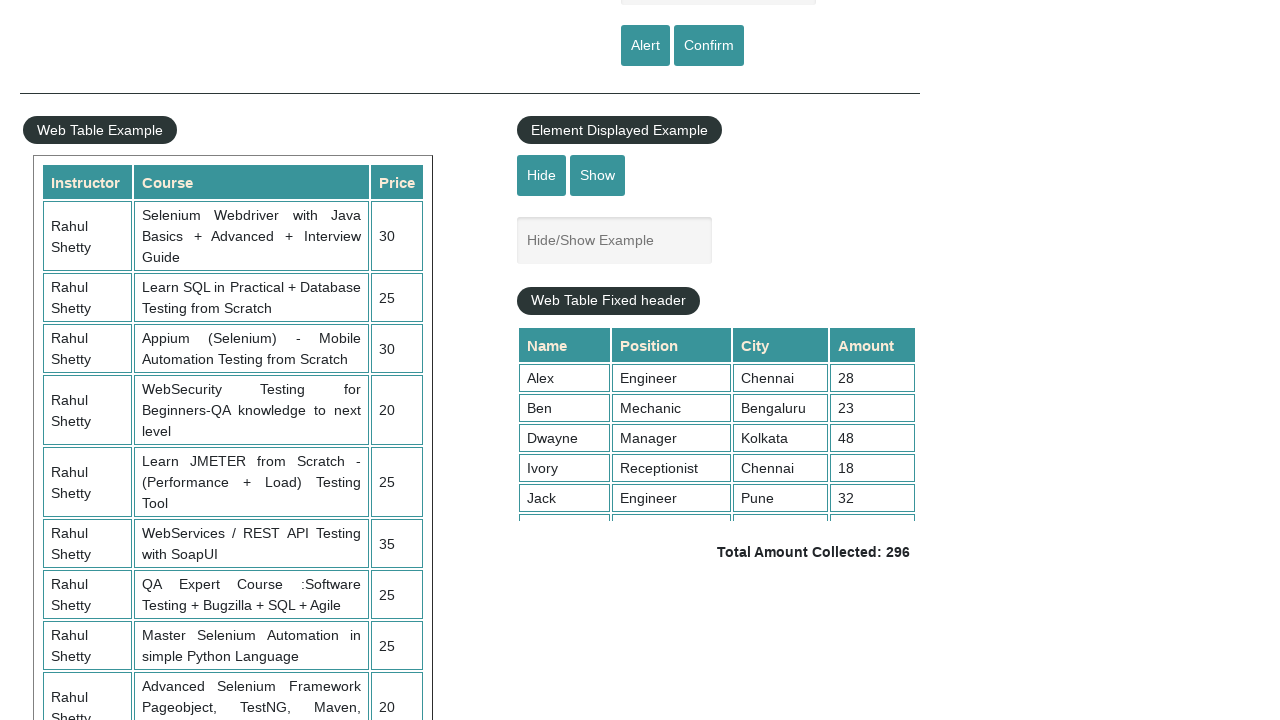

Waited for table cells in the third column to be visible
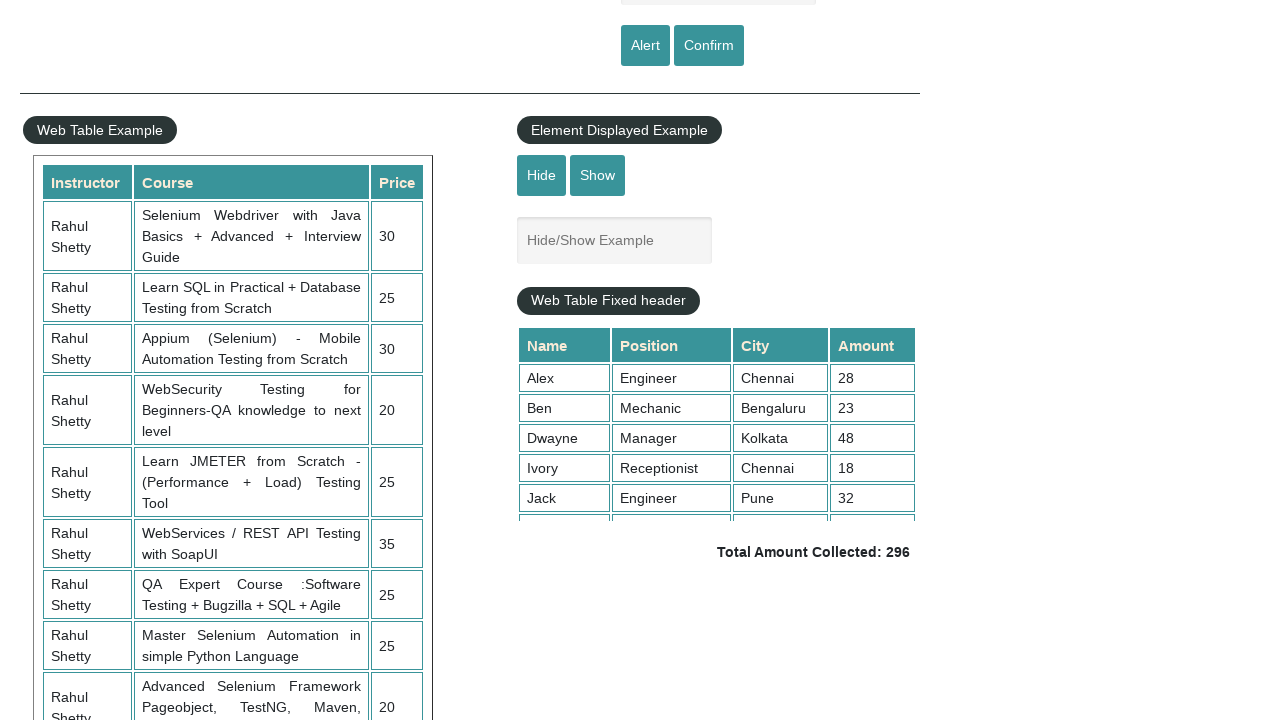

Located table data elements in the third column
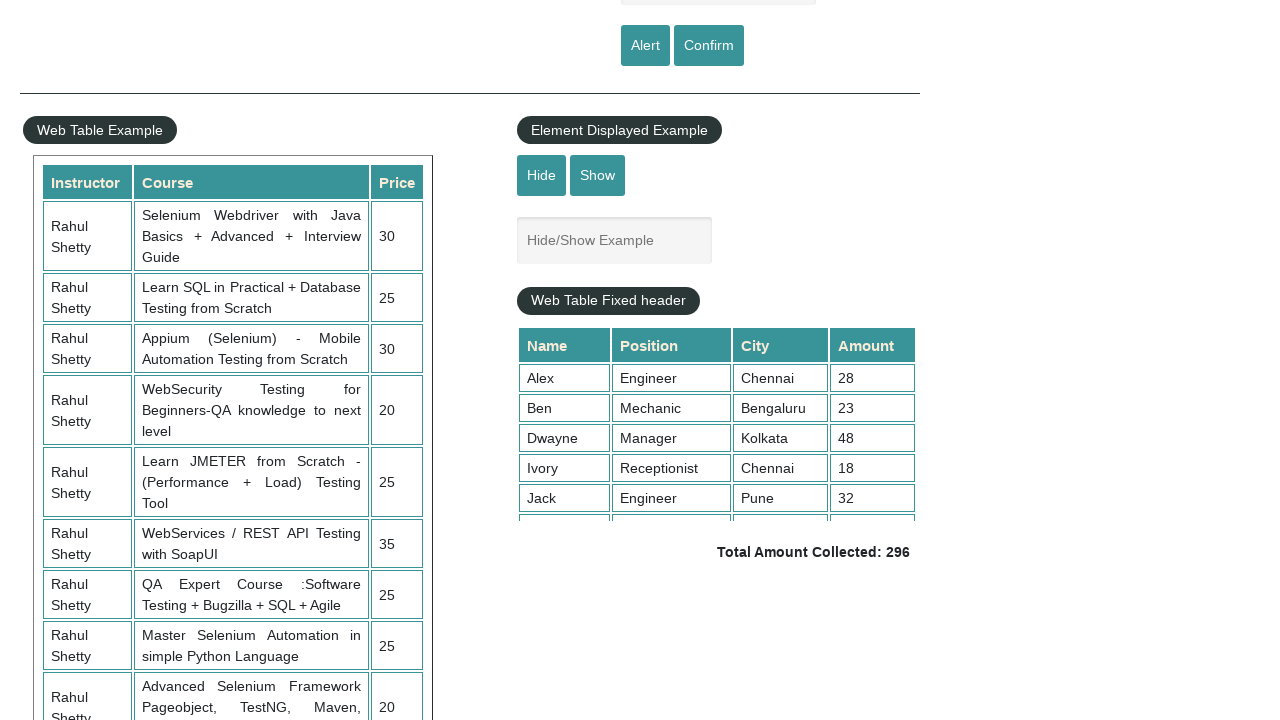

Verified first table data element is visible
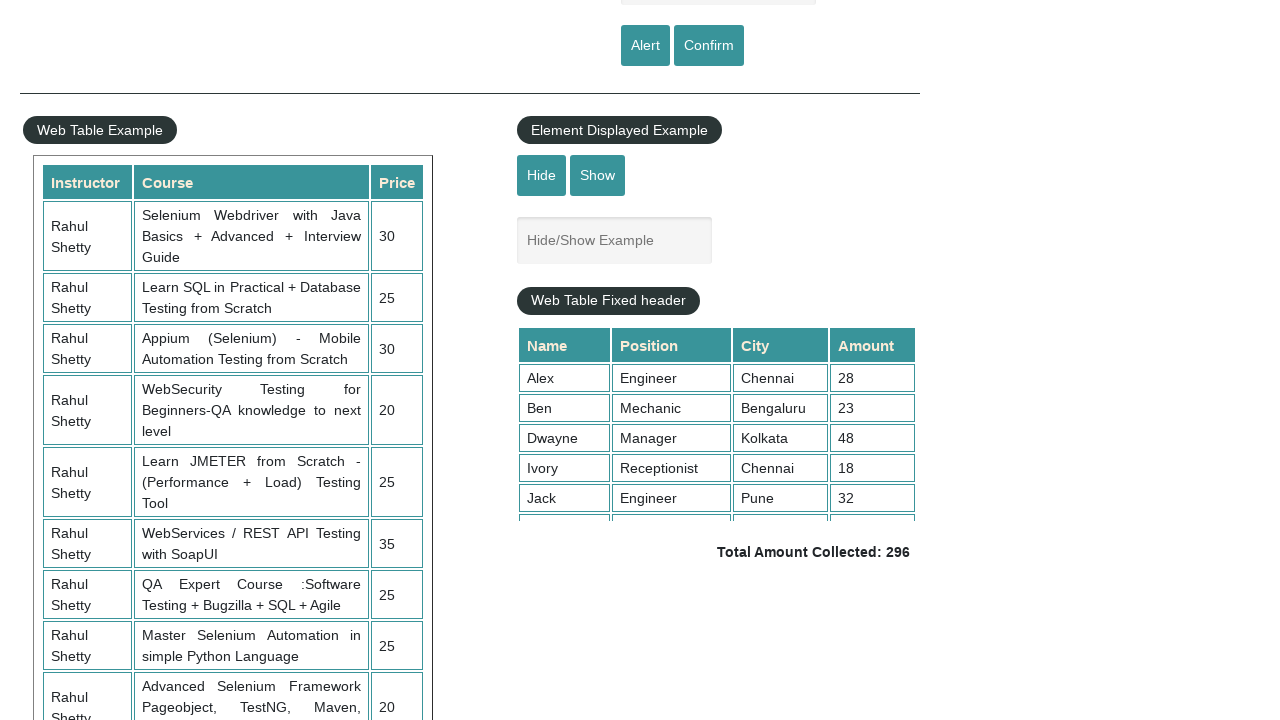

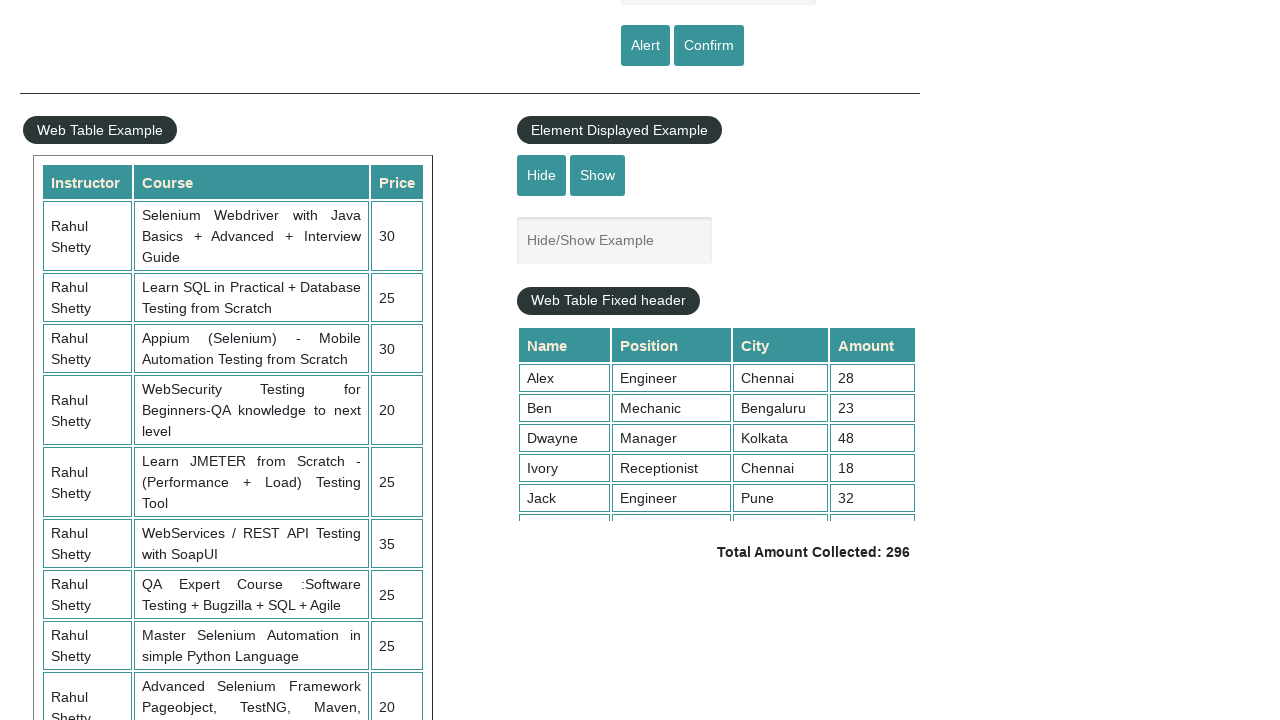